Tests calculator addition: enters 5 and 10, selects sum operation, and verifies the result is 15

Starting URL: https://calculatorhtml.onrender.com/

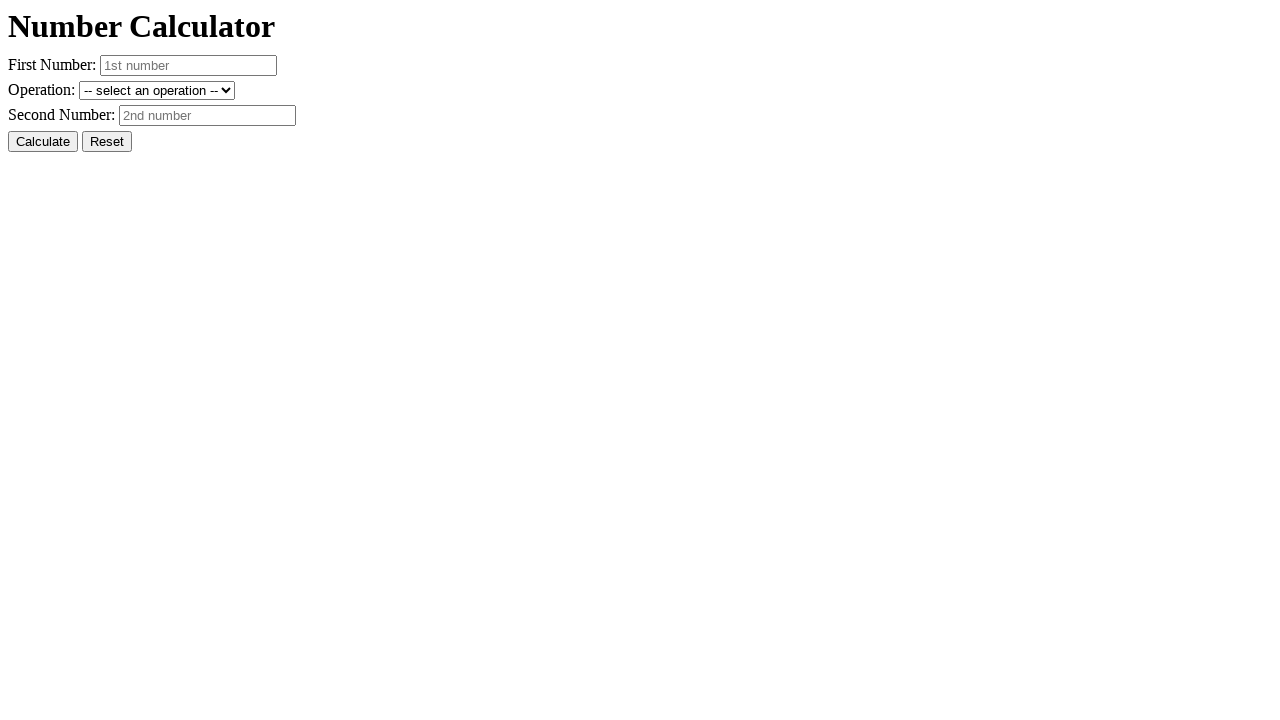

Clicked Reset button to clear previous values at (107, 142) on #resetButton
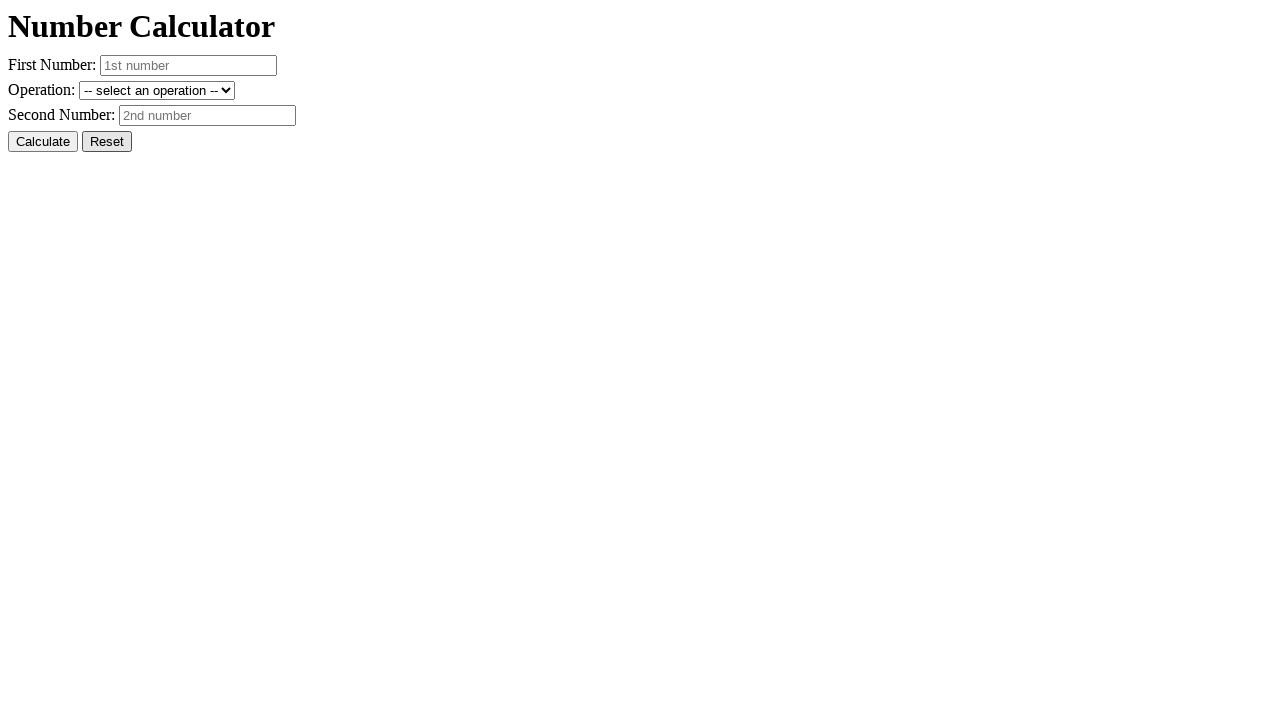

Entered first number: 5 on #number1
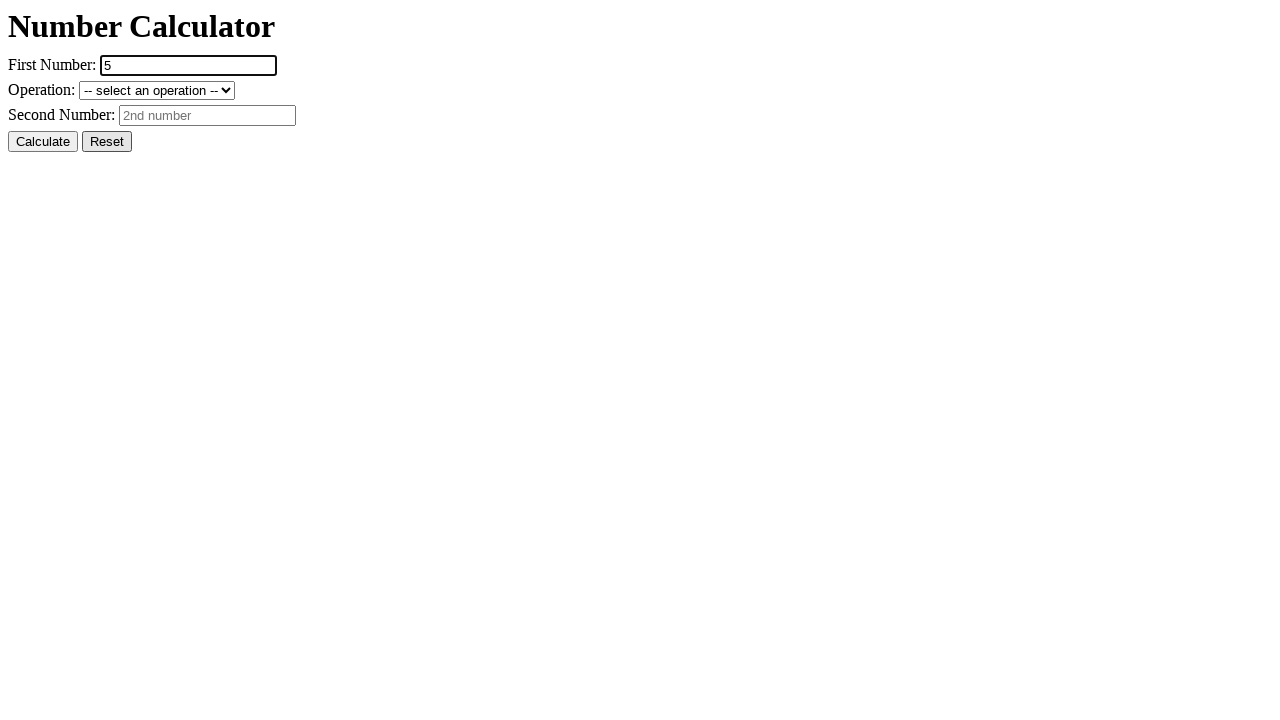

Entered second number: 10 on #number2
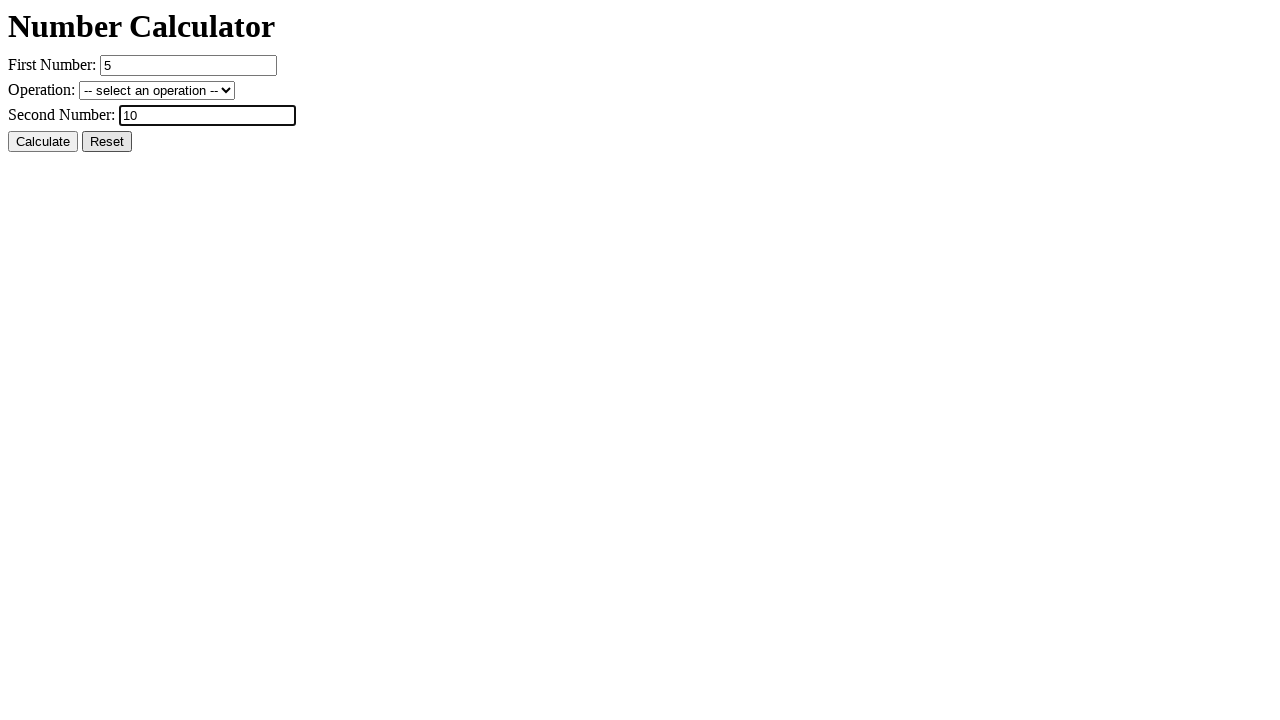

Selected addition operation (+ sum) on #operation
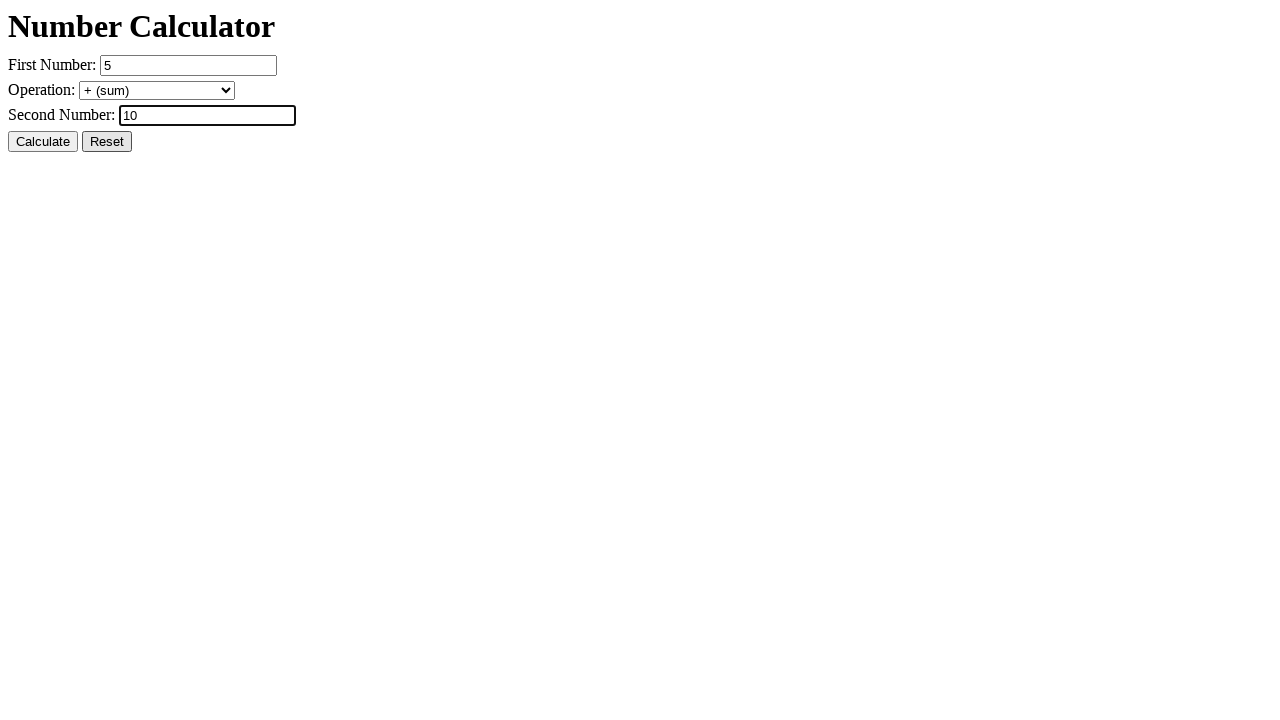

Clicked Calculate button at (43, 142) on #calcButton
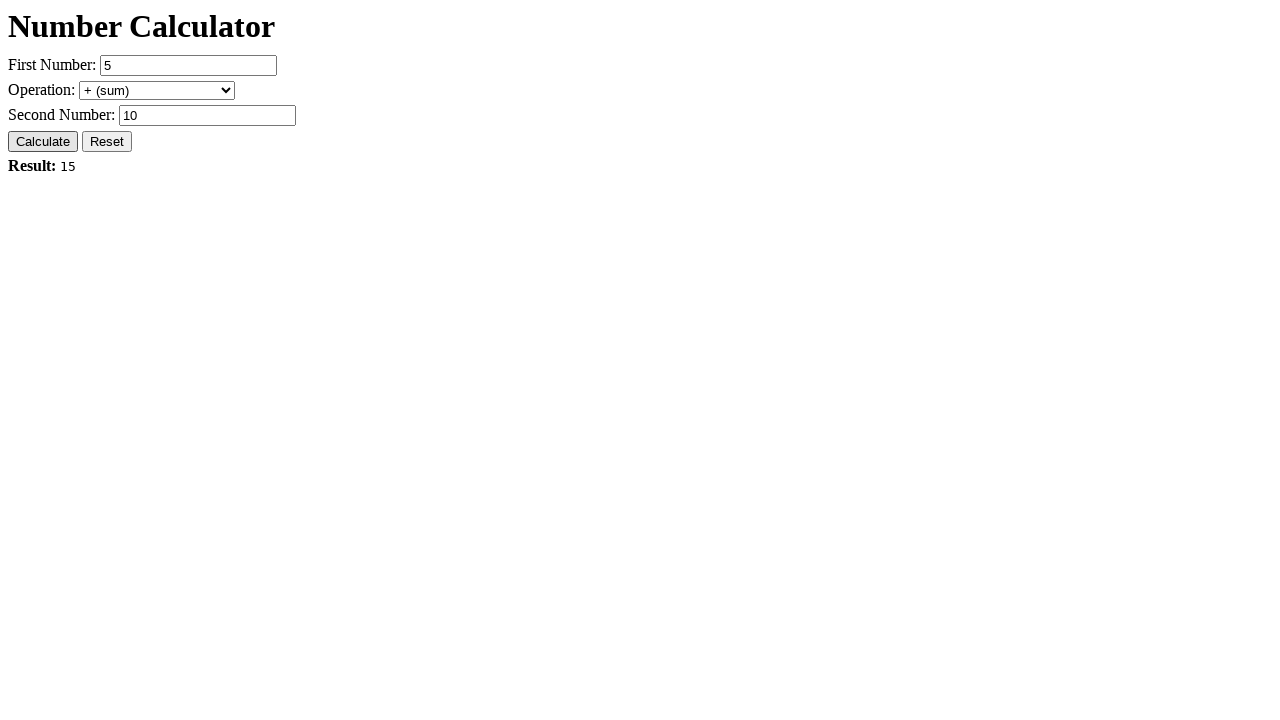

Result element loaded
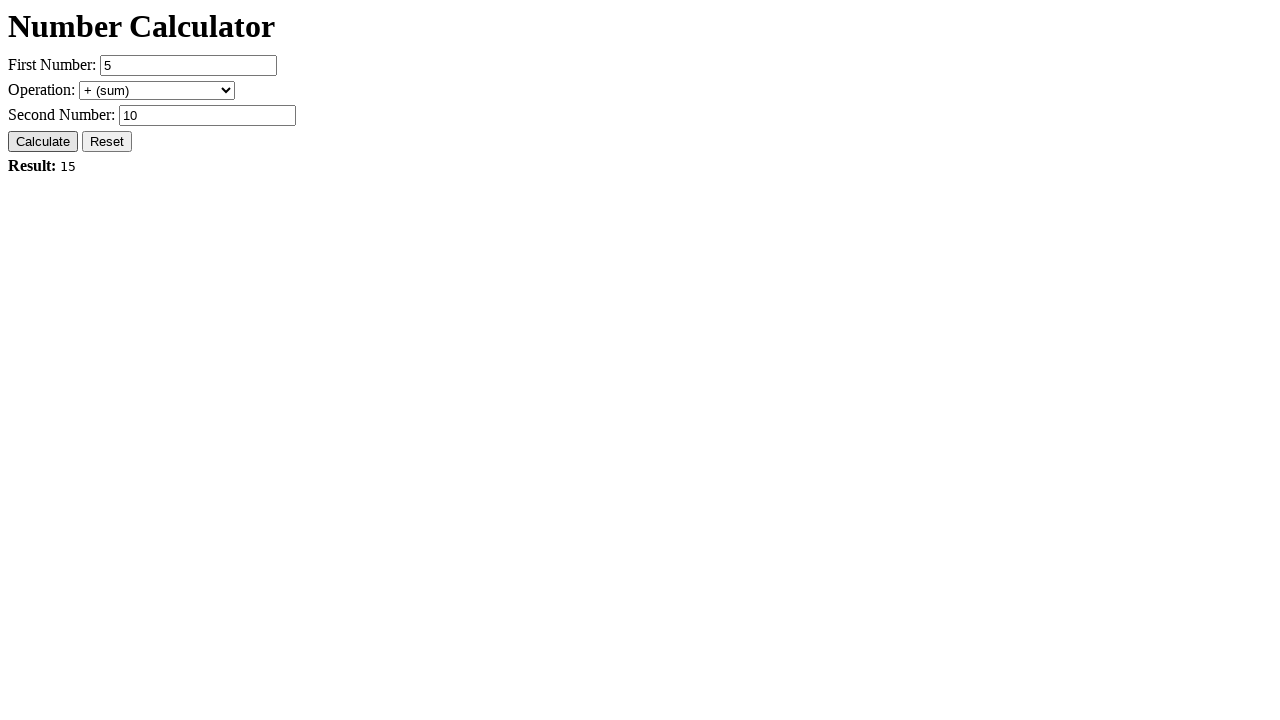

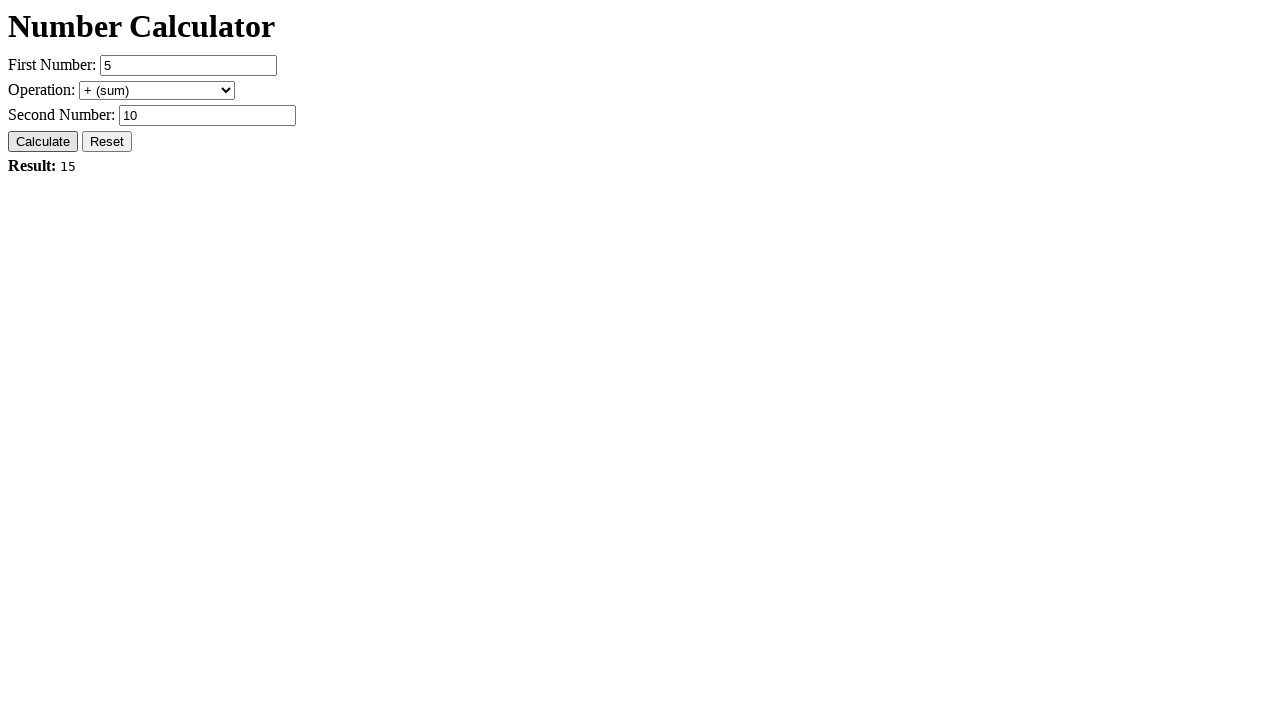